Solves a mathematical challenge by extracting a value from an element attribute, calculating the result, and submitting the form with checkboxes and radio buttons

Starting URL: http://suninjuly.github.io/get_attribute.html

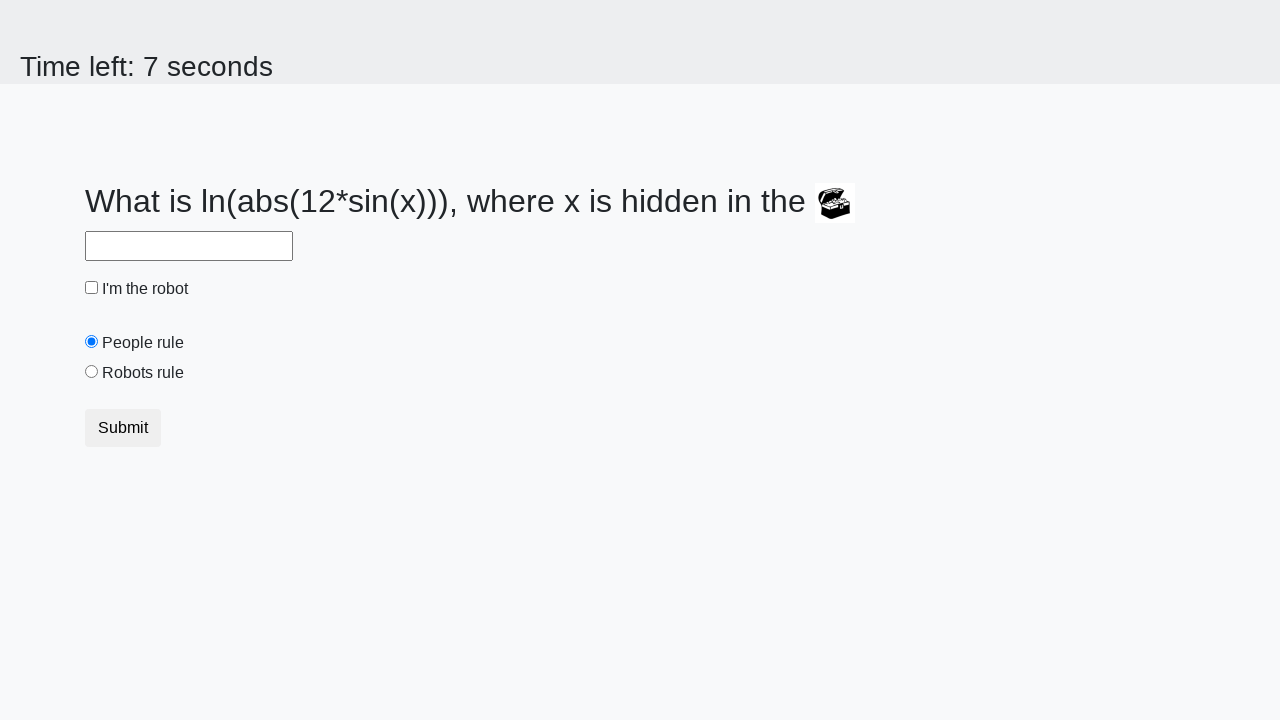

Located treasure element
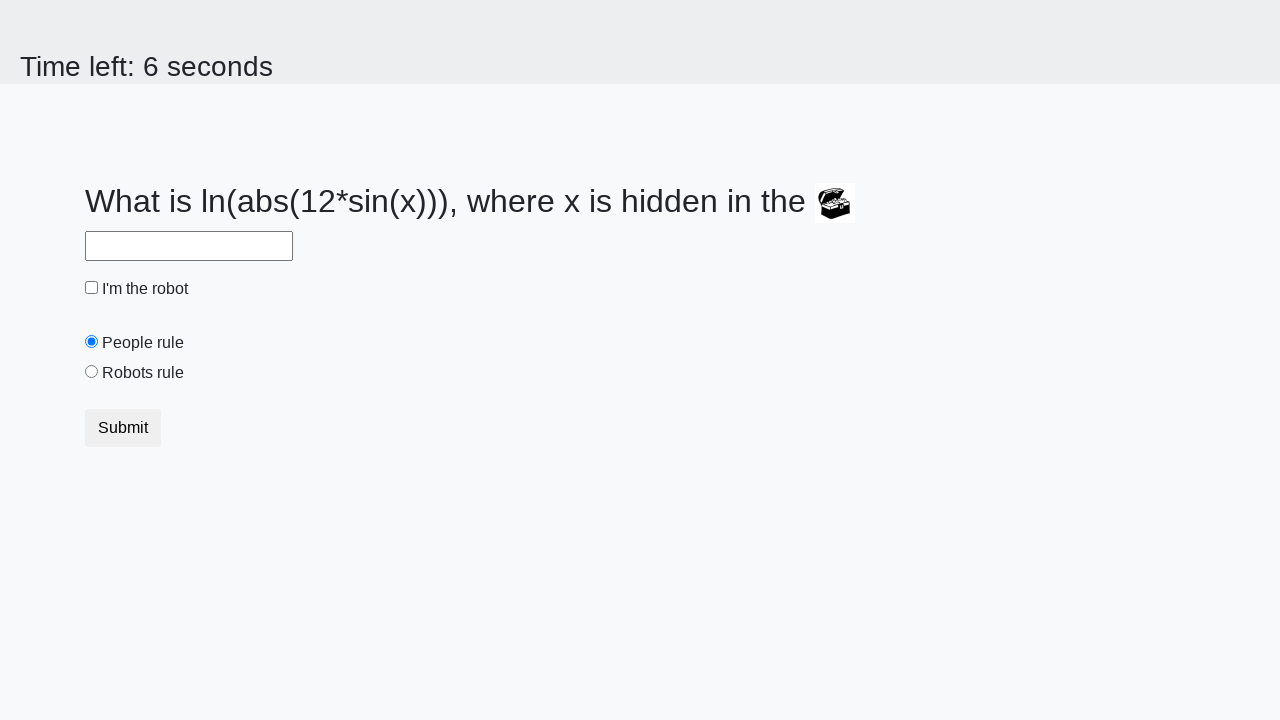

Extracted valuex attribute from treasure element: 548
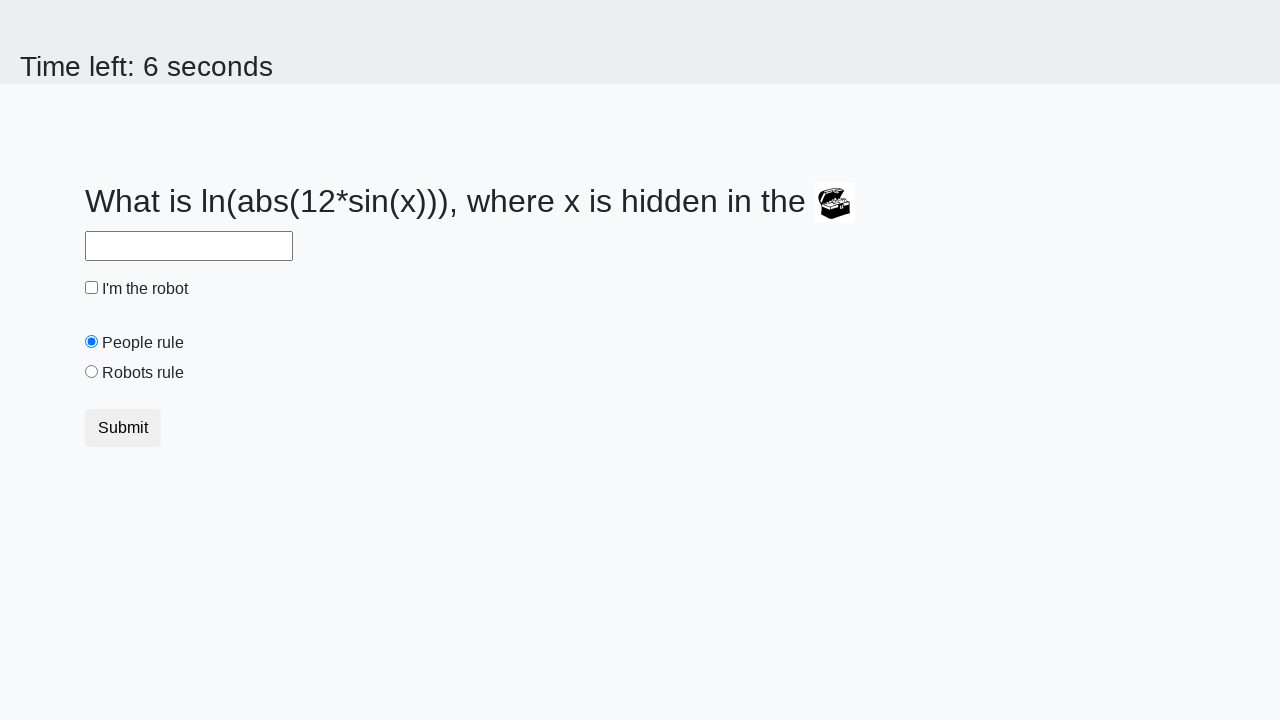

Calculated mathematical result using formula: log(abs(12 * sin(548))) = 2.463134137053856
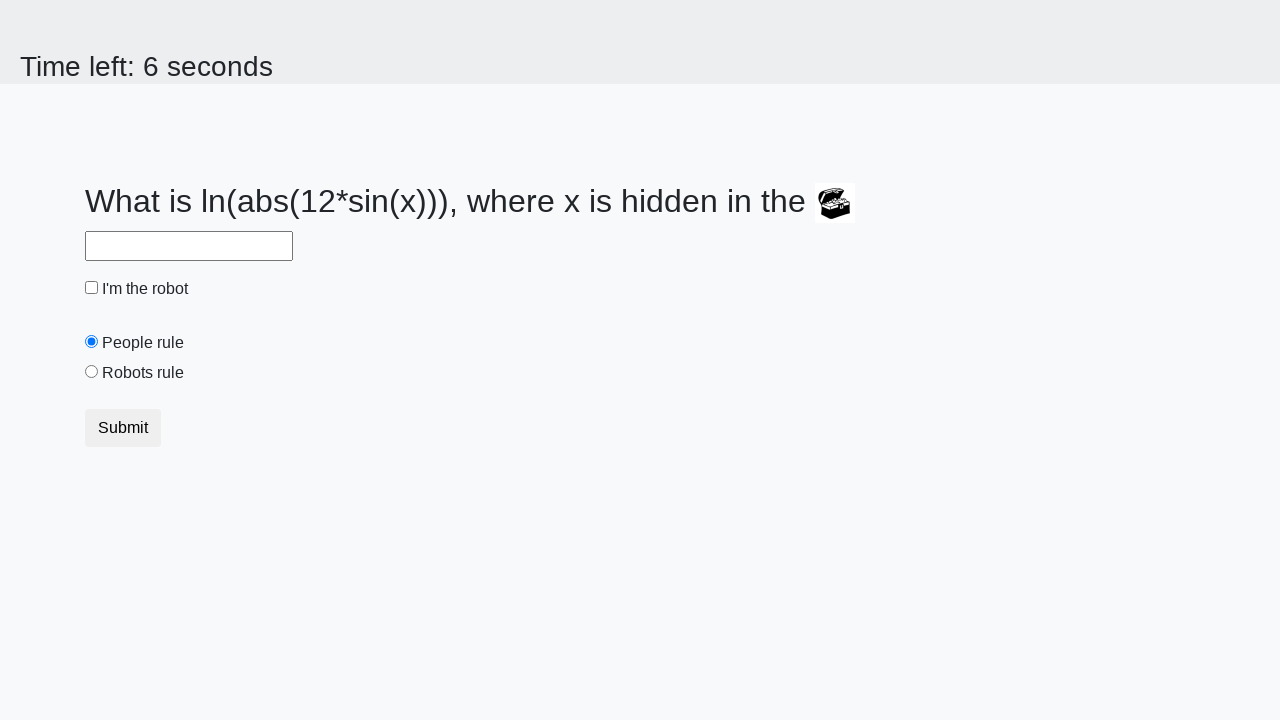

Filled answer field with calculated value: 2.463134137053856 on #answer
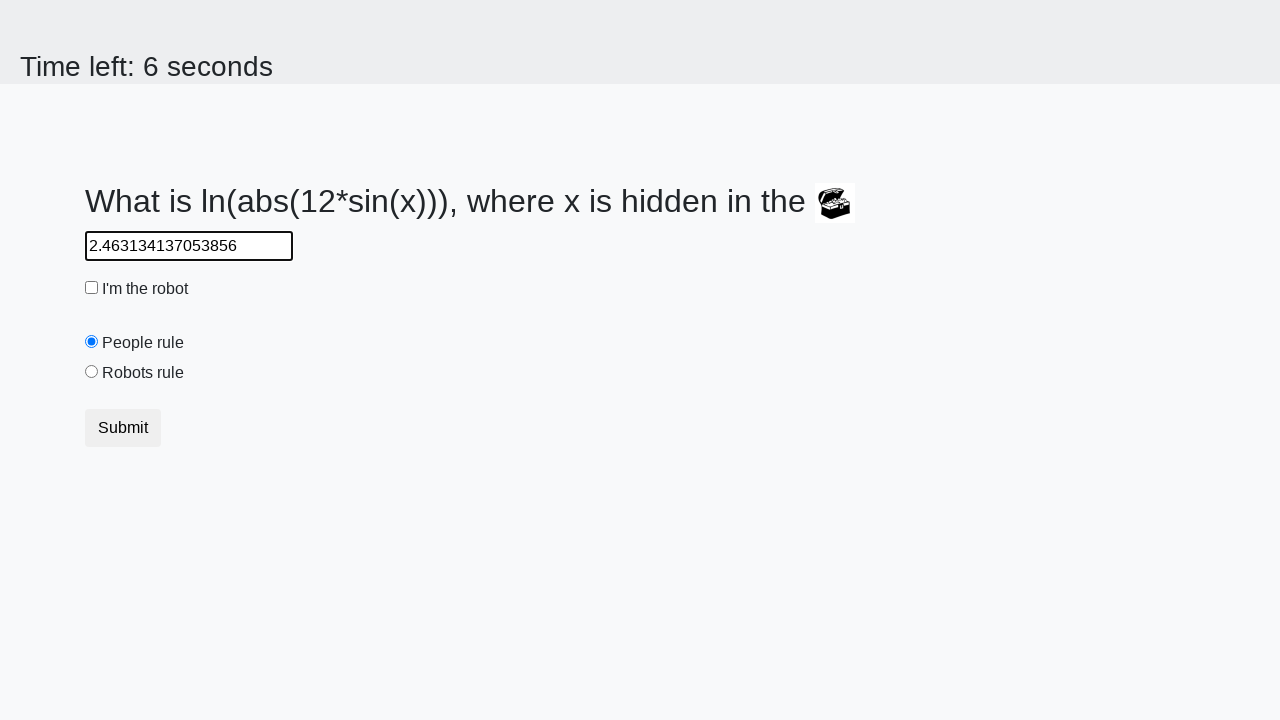

Clicked robot checkbox at (92, 288) on #robotCheckbox
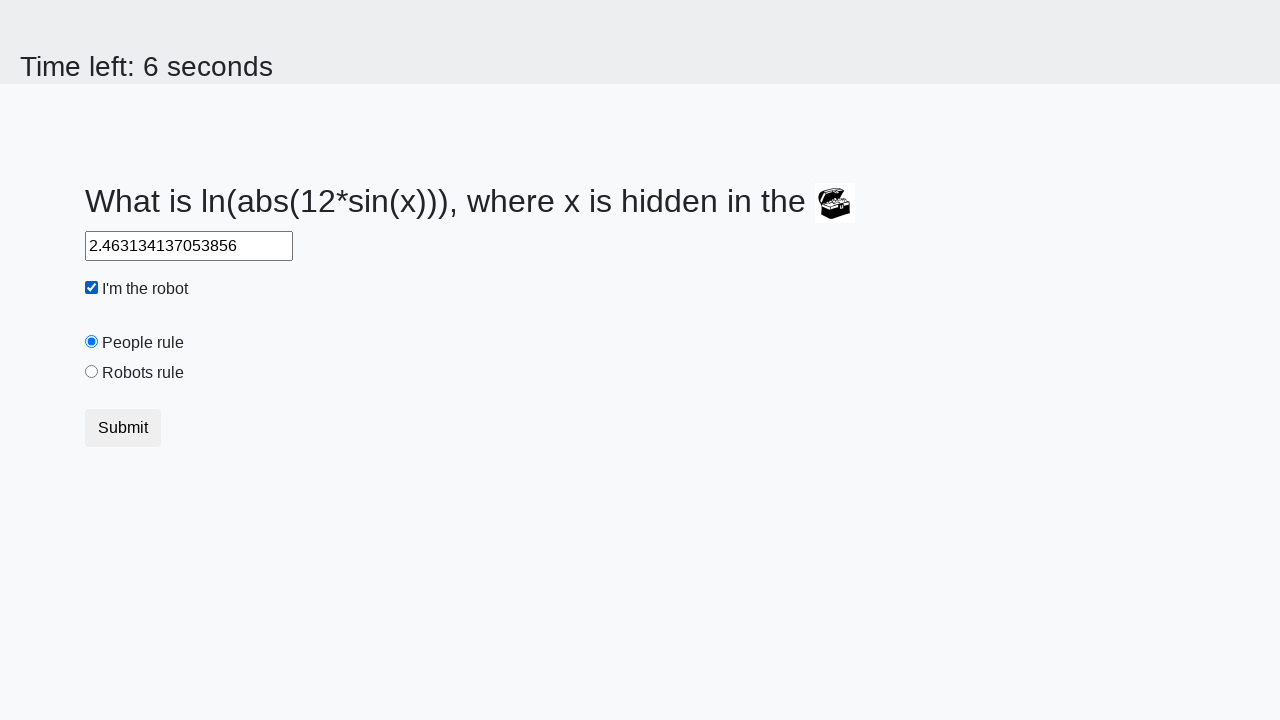

Clicked robots rule radio button at (92, 372) on #robotsRule
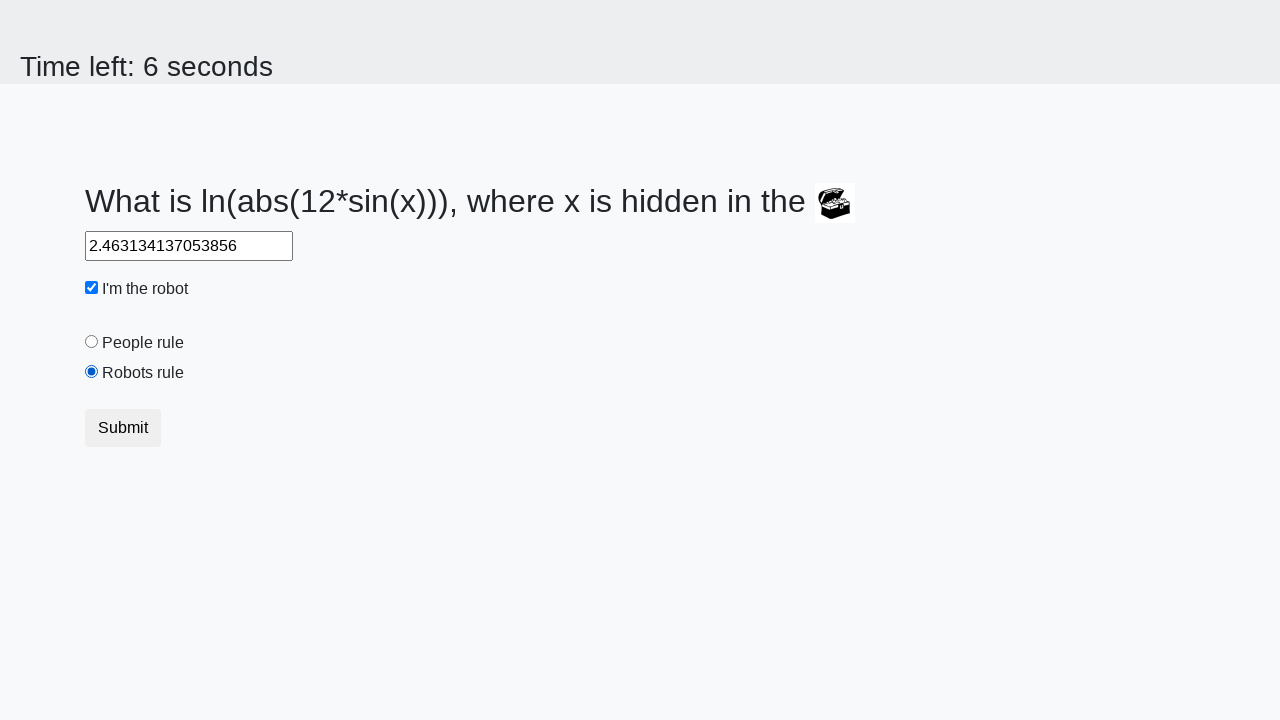

Clicked submit button to submit form at (123, 428) on button.btn
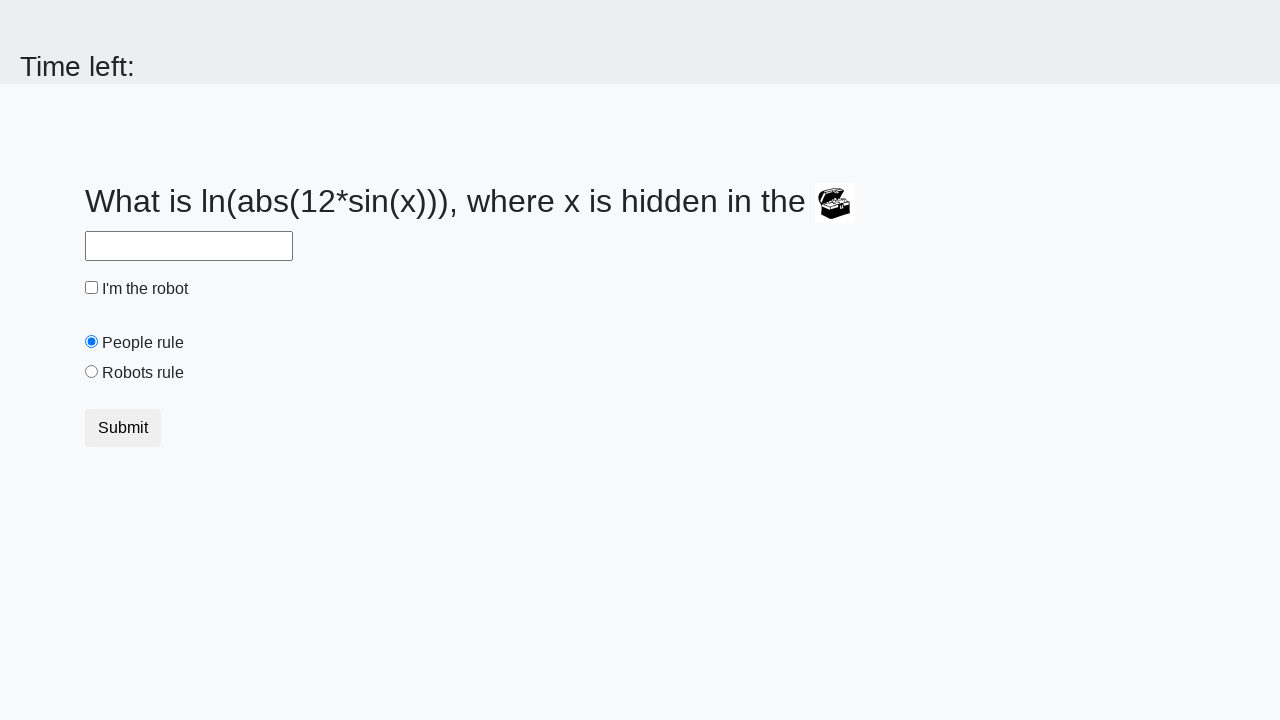

Waited 1000ms for form submission to complete
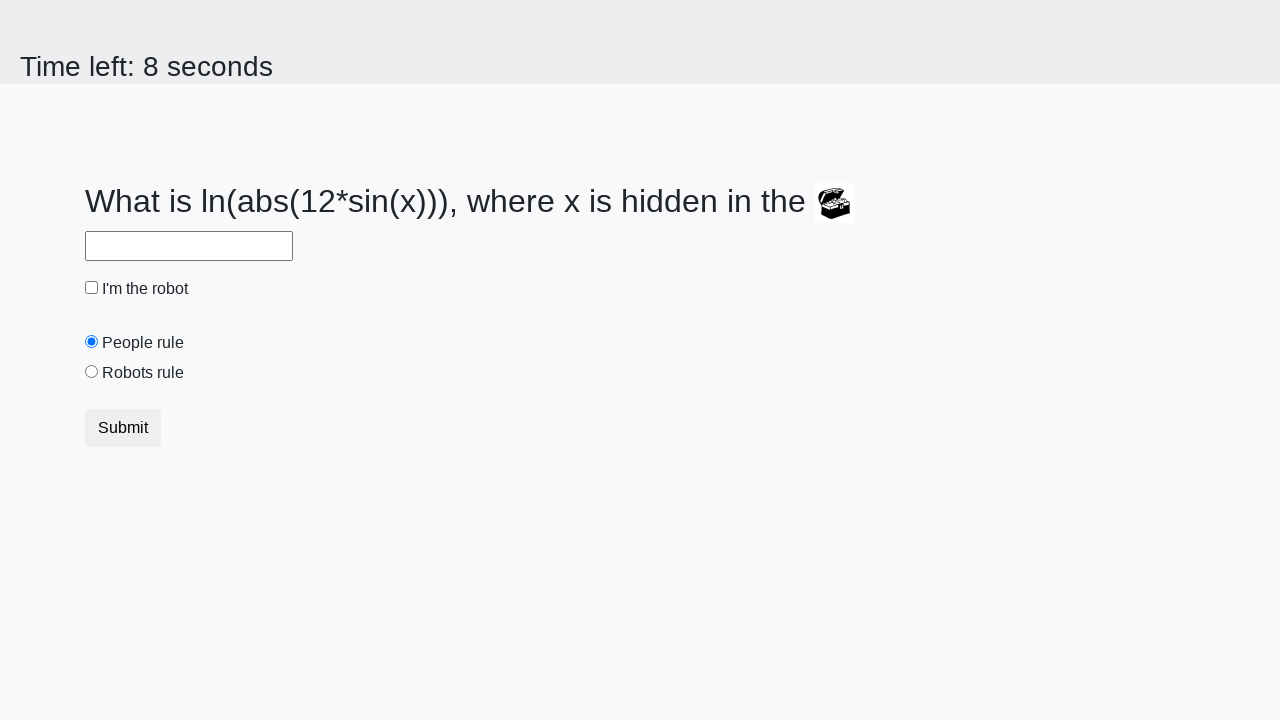

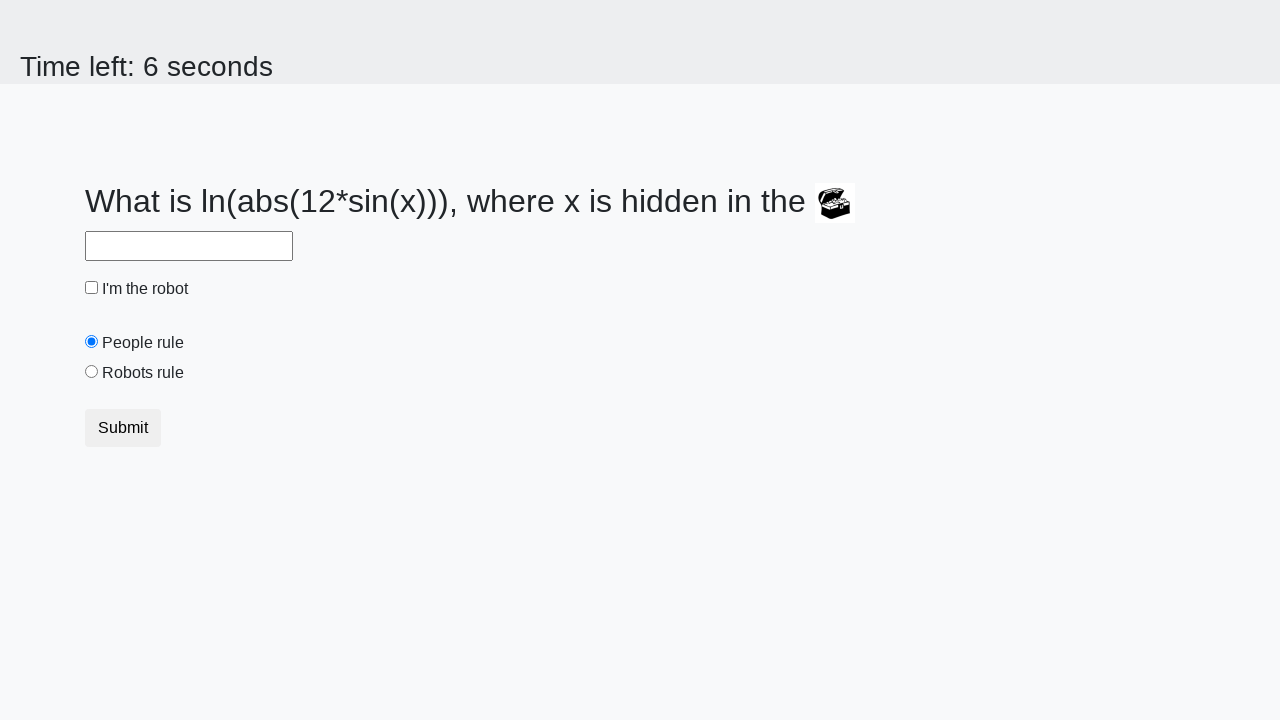